Tests that clicking the VMs filter button displays all VM options (HotSpot, OpenJ9, Zing)

Starting URL: https://jdkcomparison.com/

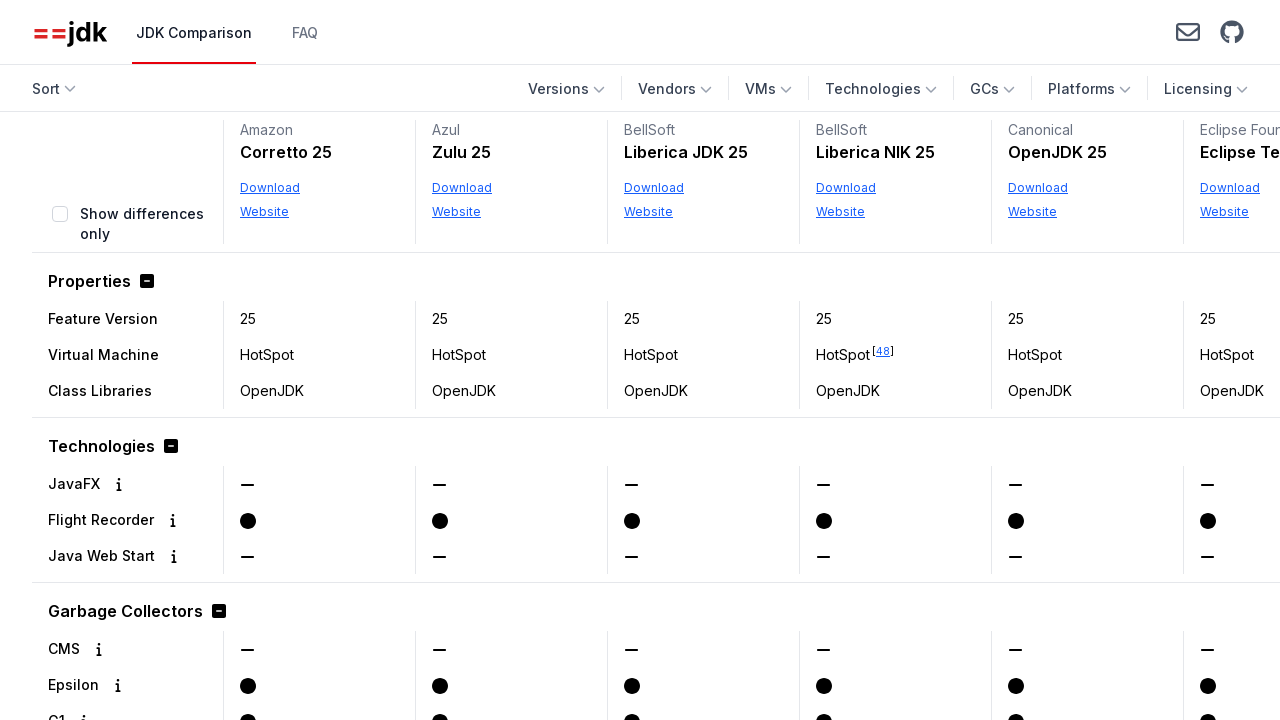

Clicked the VMs filter button at (768, 89) on internal:role=button[name="VMs"s]
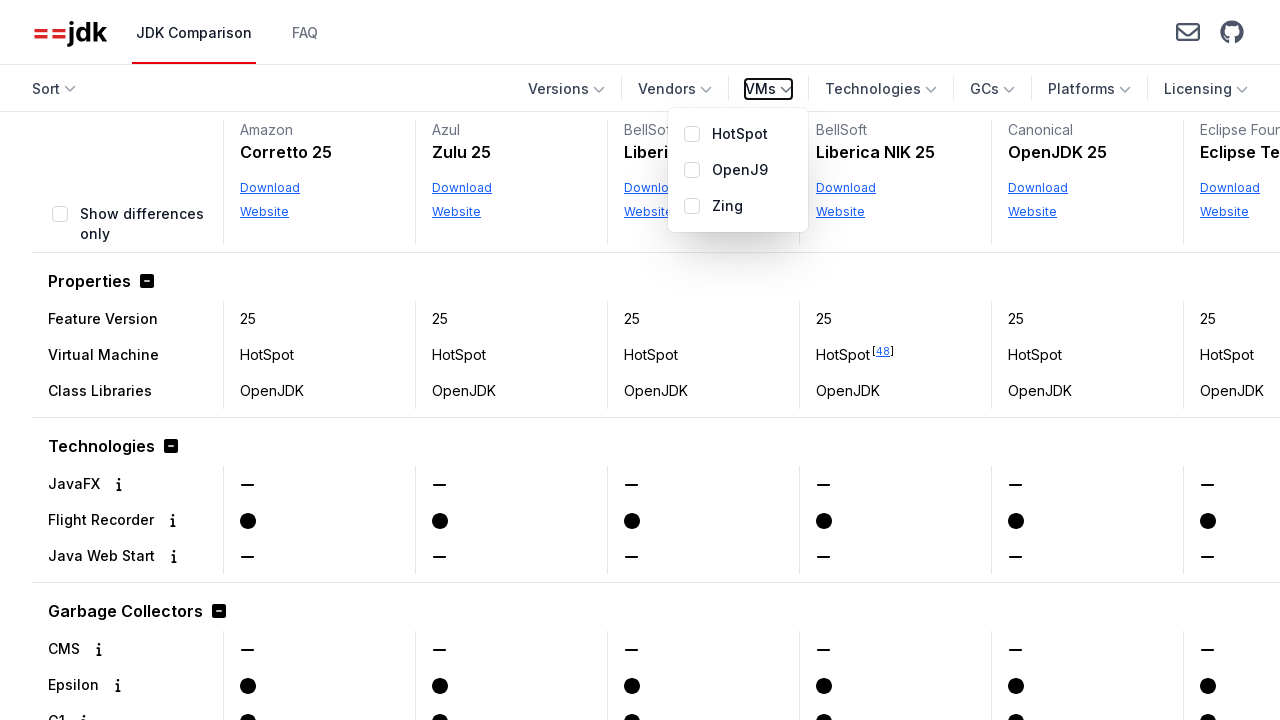

Located the Selectable VMs form
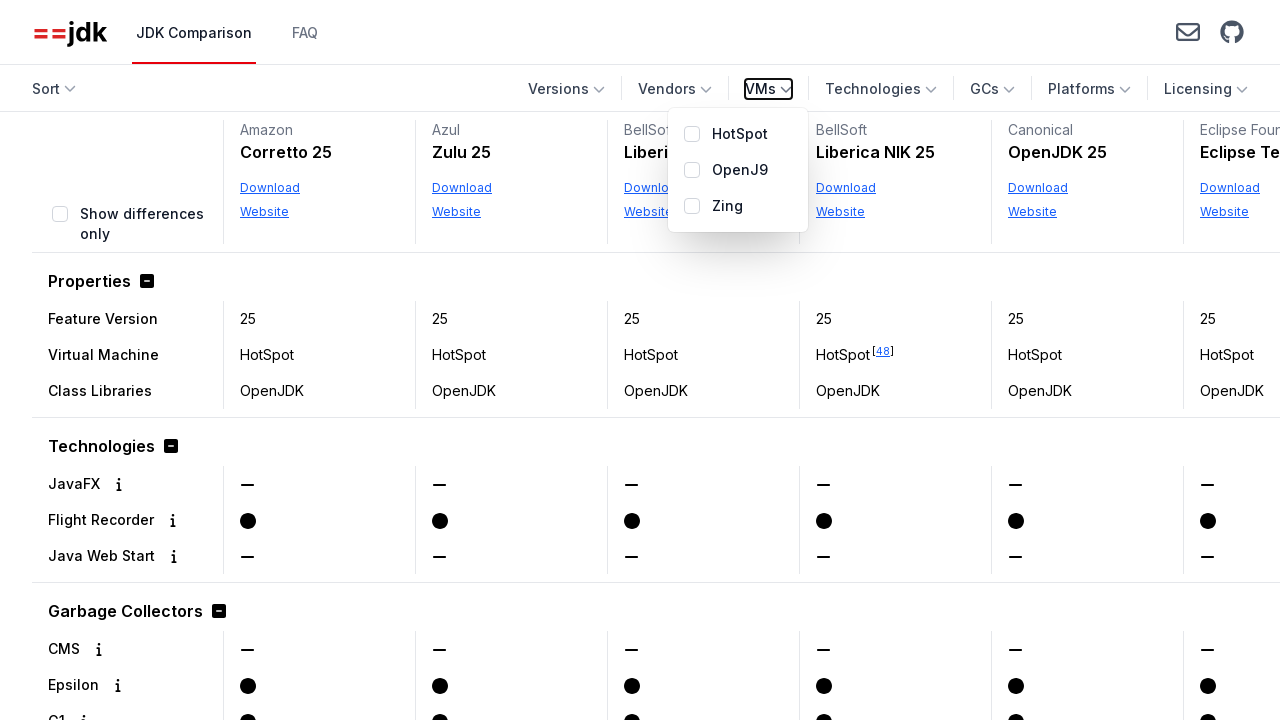

Verified VM option 'HotSpot' is displayed and accessible
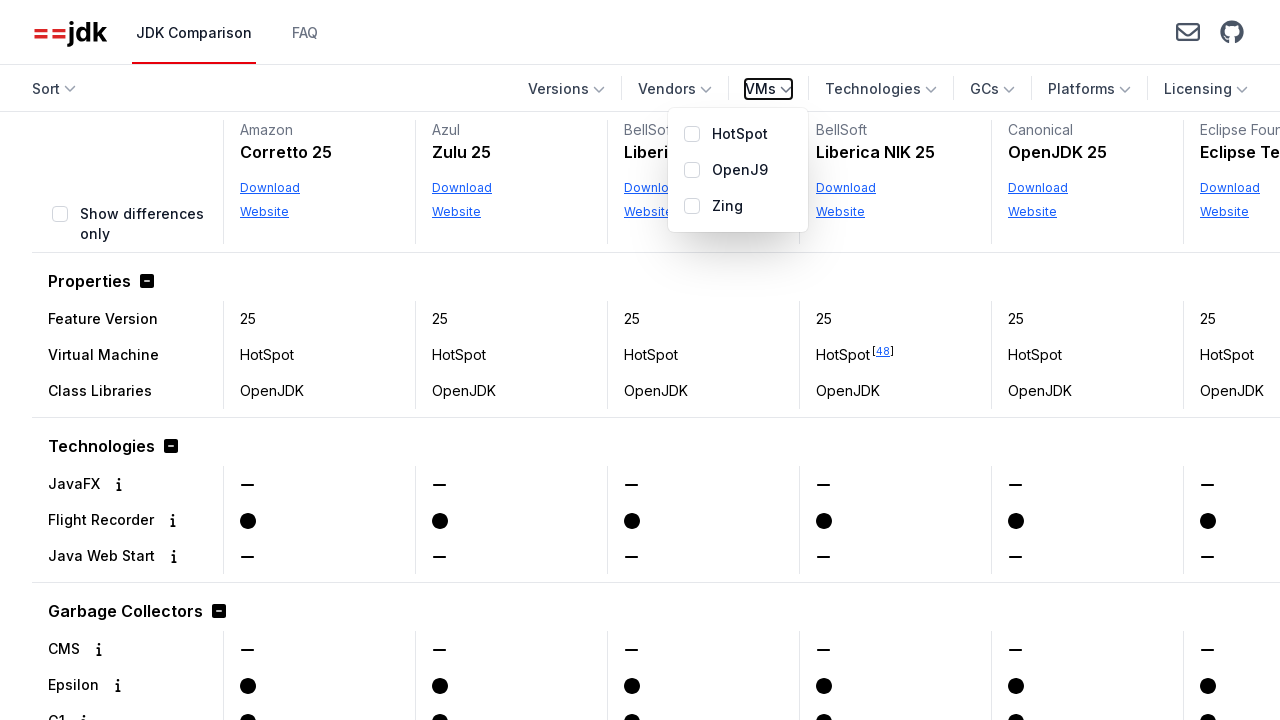

Verified VM option 'OpenJ9' is displayed and accessible
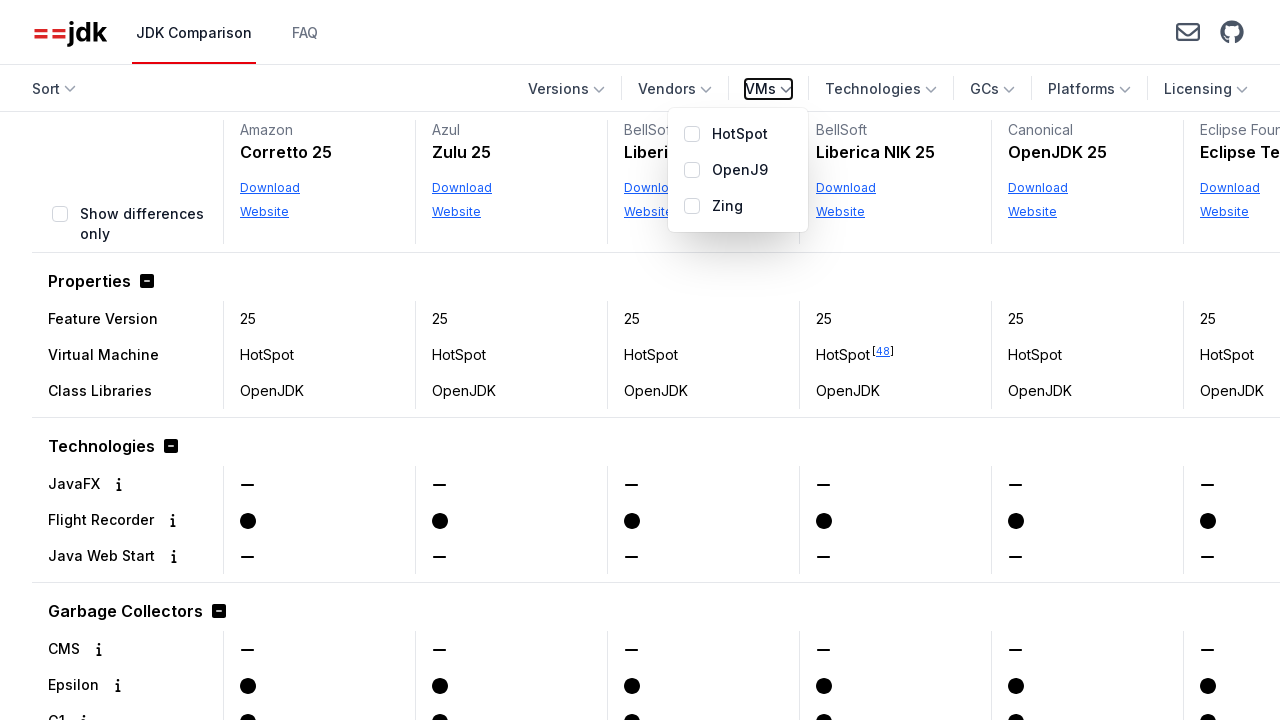

Verified VM option 'Zing' is displayed and accessible
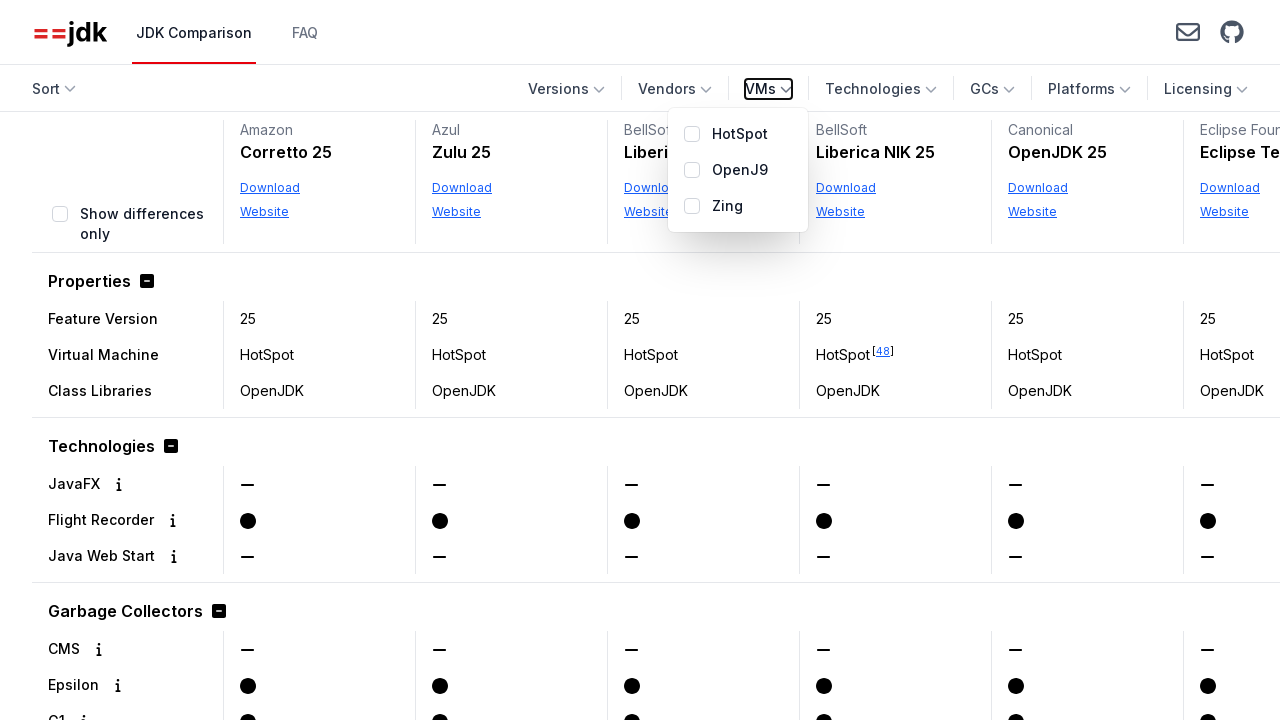

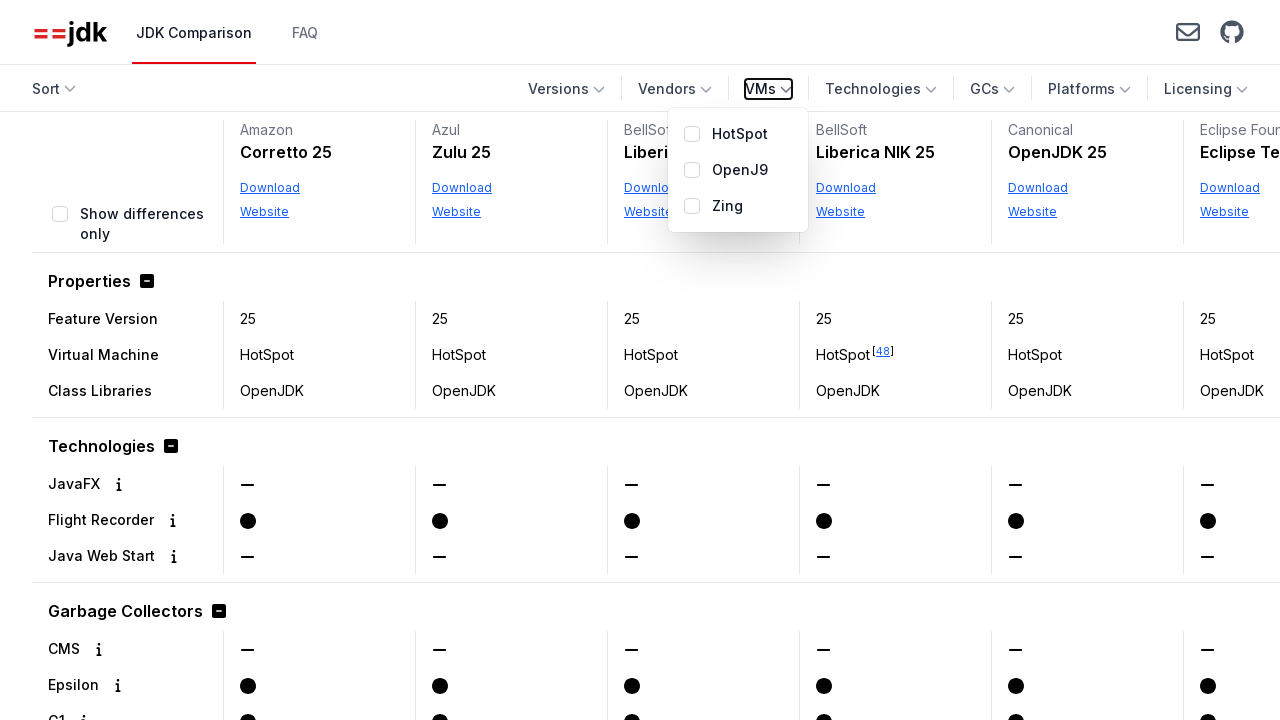